Verifies that the DuckDuckGo homepage loads correctly by checking the page title

Starting URL: https://duckduckgo.com/

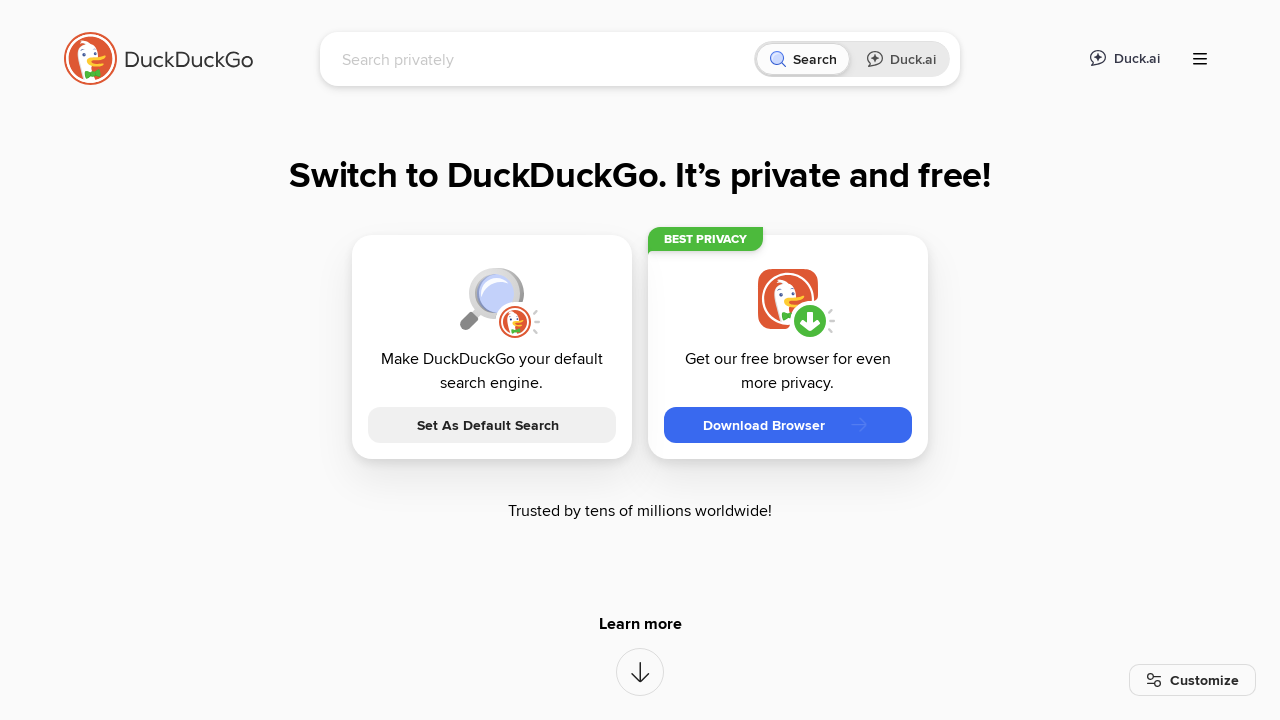

Navigated to DuckDuckGo homepage
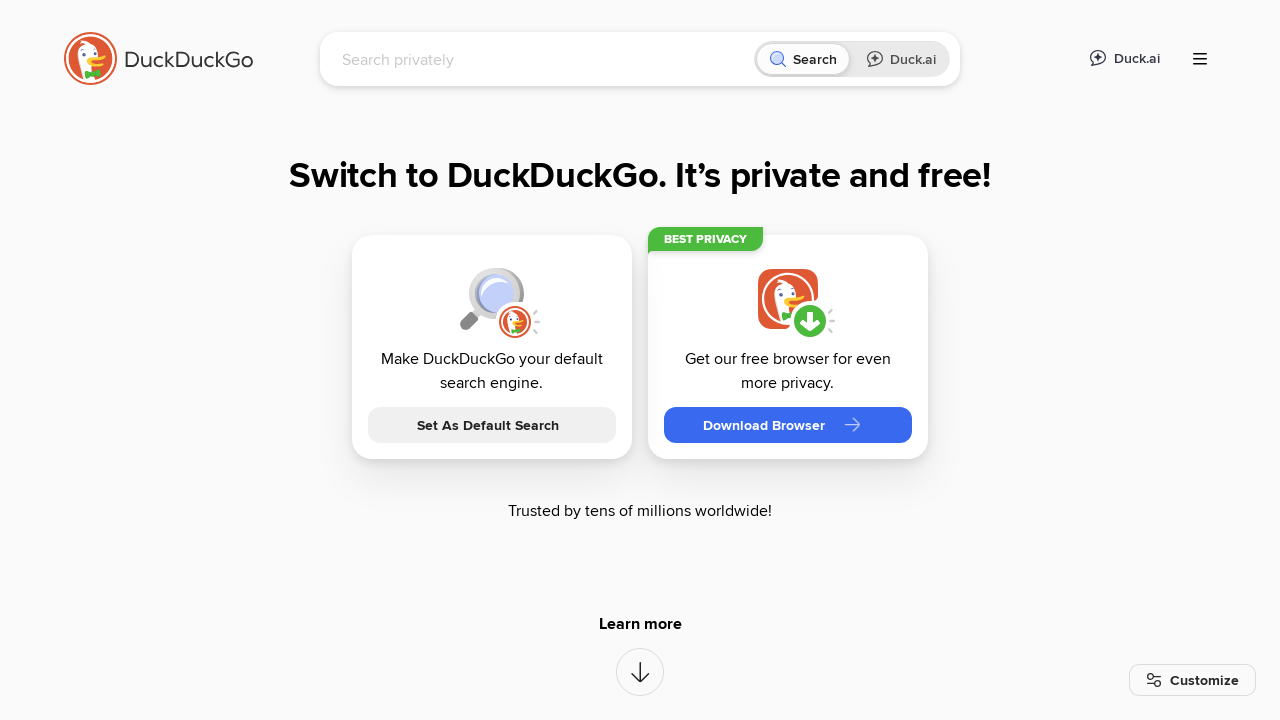

Verified page title contains 'DuckDuckGo'
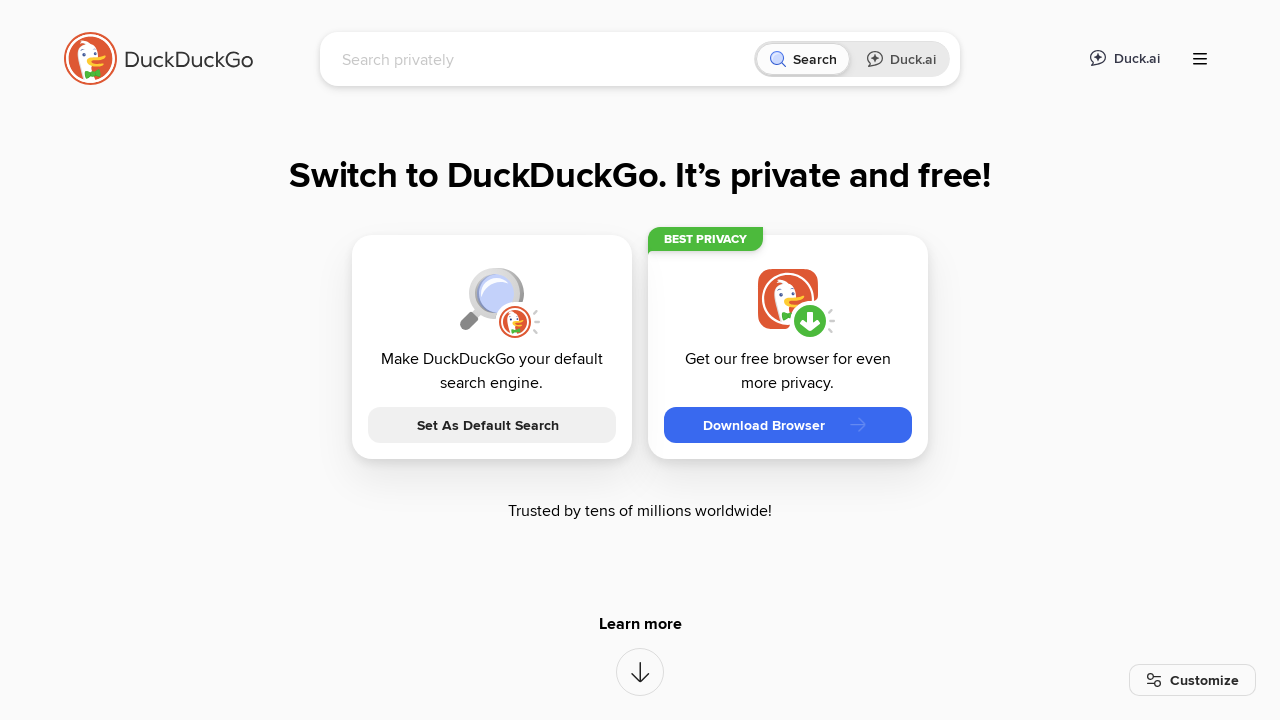

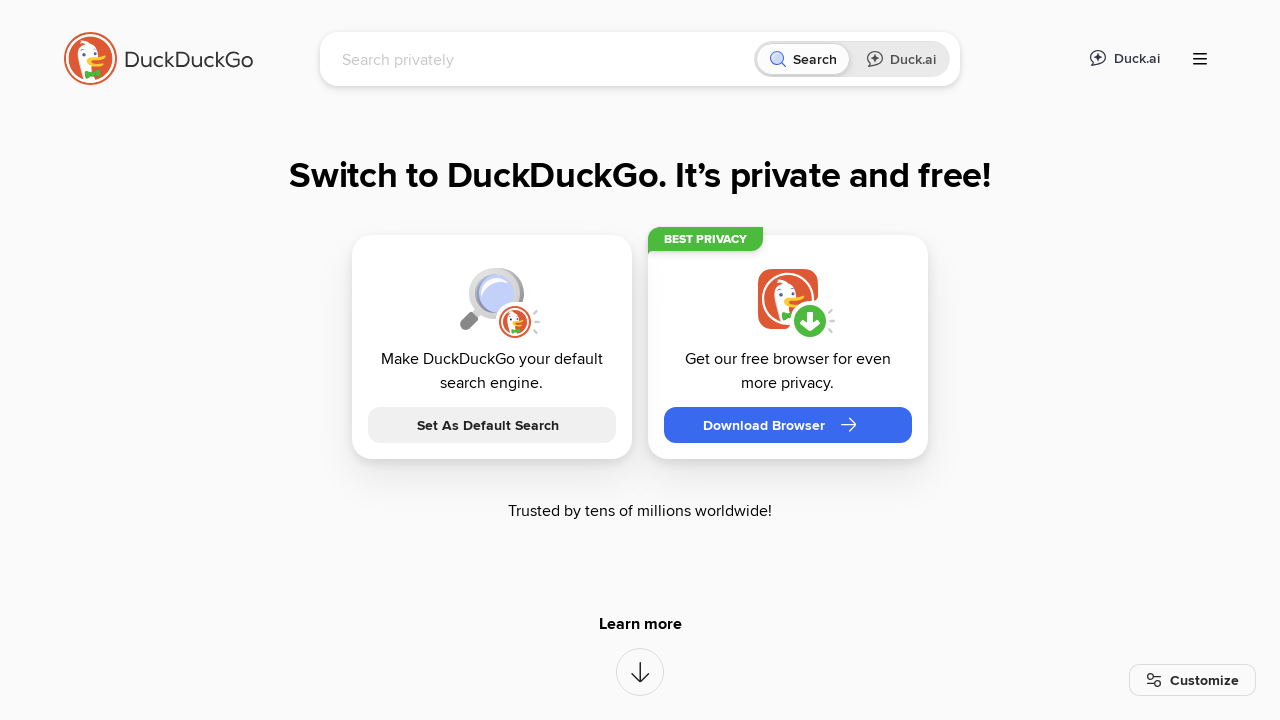